Tests that the form rejects invalid characters in title and body fields by staying on the create page after submission.

Starting URL: https://discover-next-js.vercel.app/posts/create

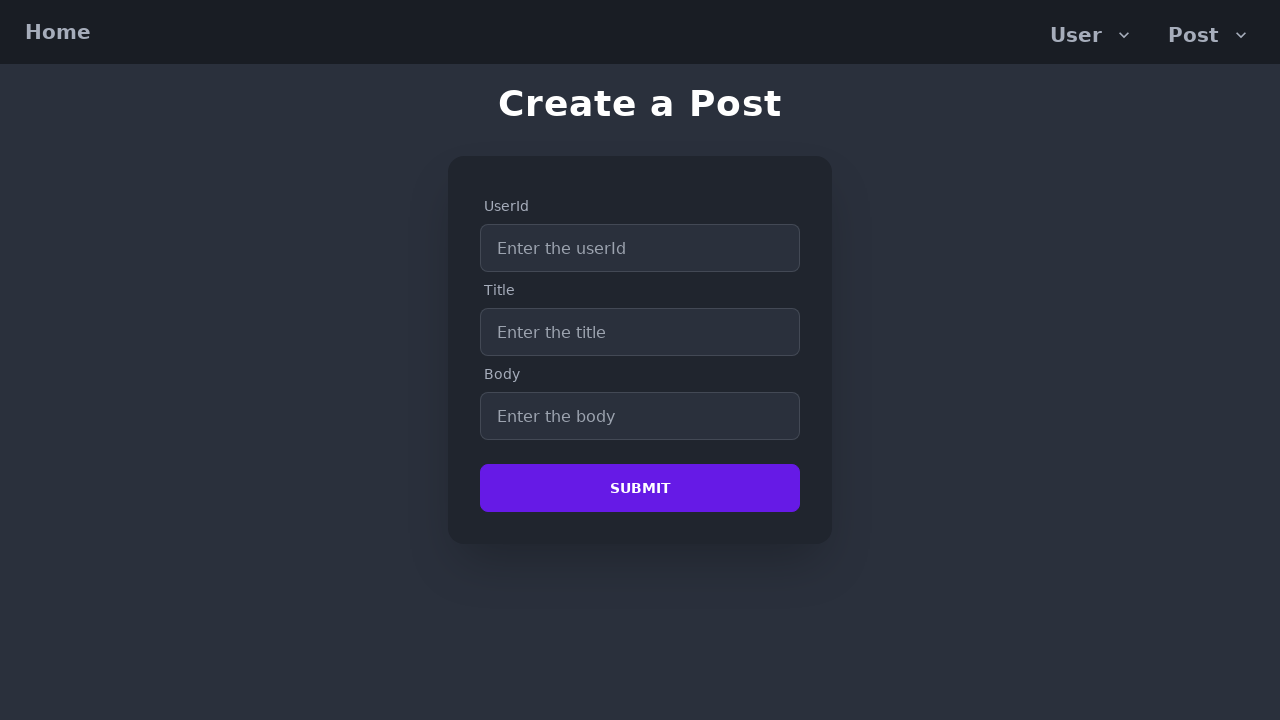

Clicked userId field at (640, 248) on internal:attr=[placeholder="Enter the userId"i]
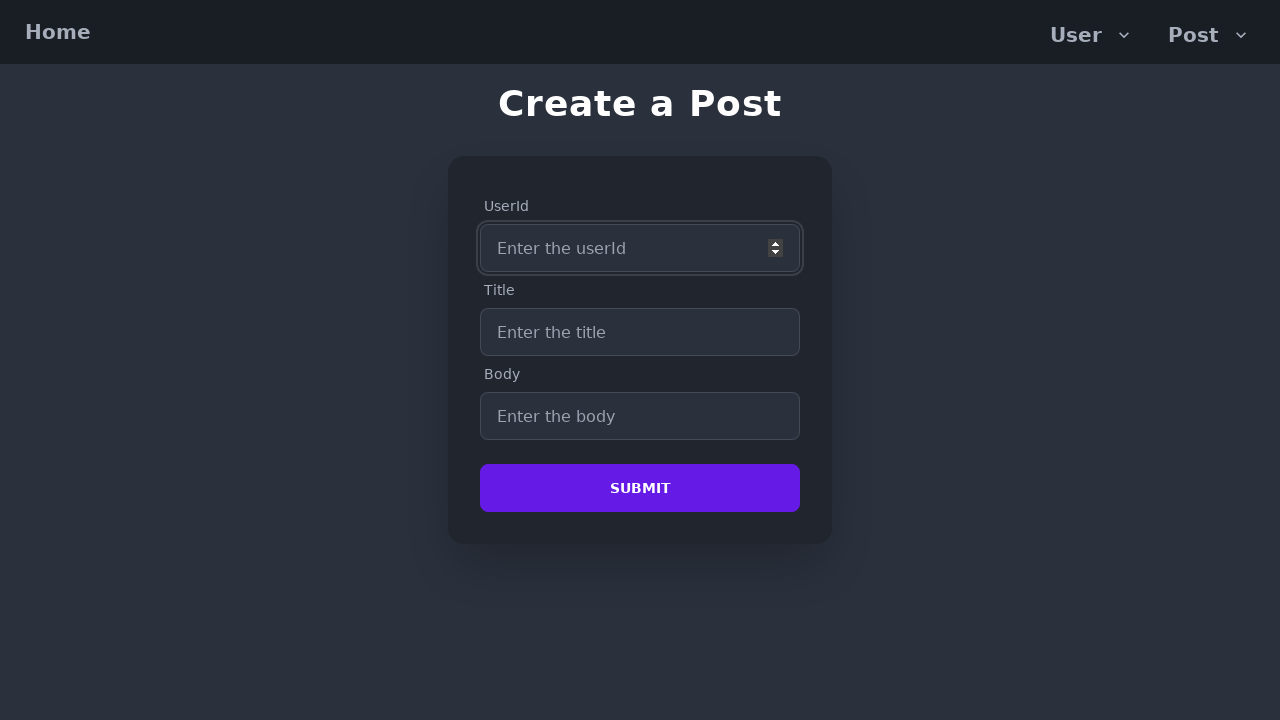

Filled userId field with value '1' on internal:attr=[placeholder="Enter the userId"i]
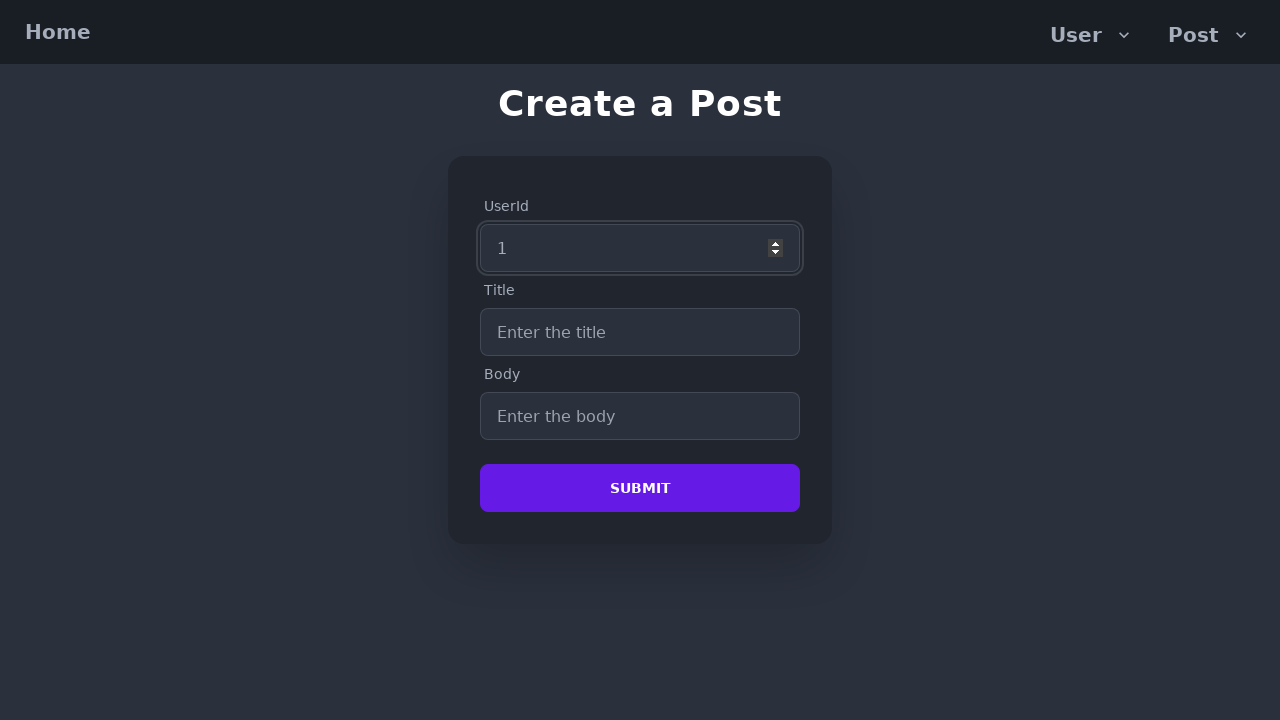

Clicked title field at (640, 332) on internal:attr=[placeholder="Enter the title"i]
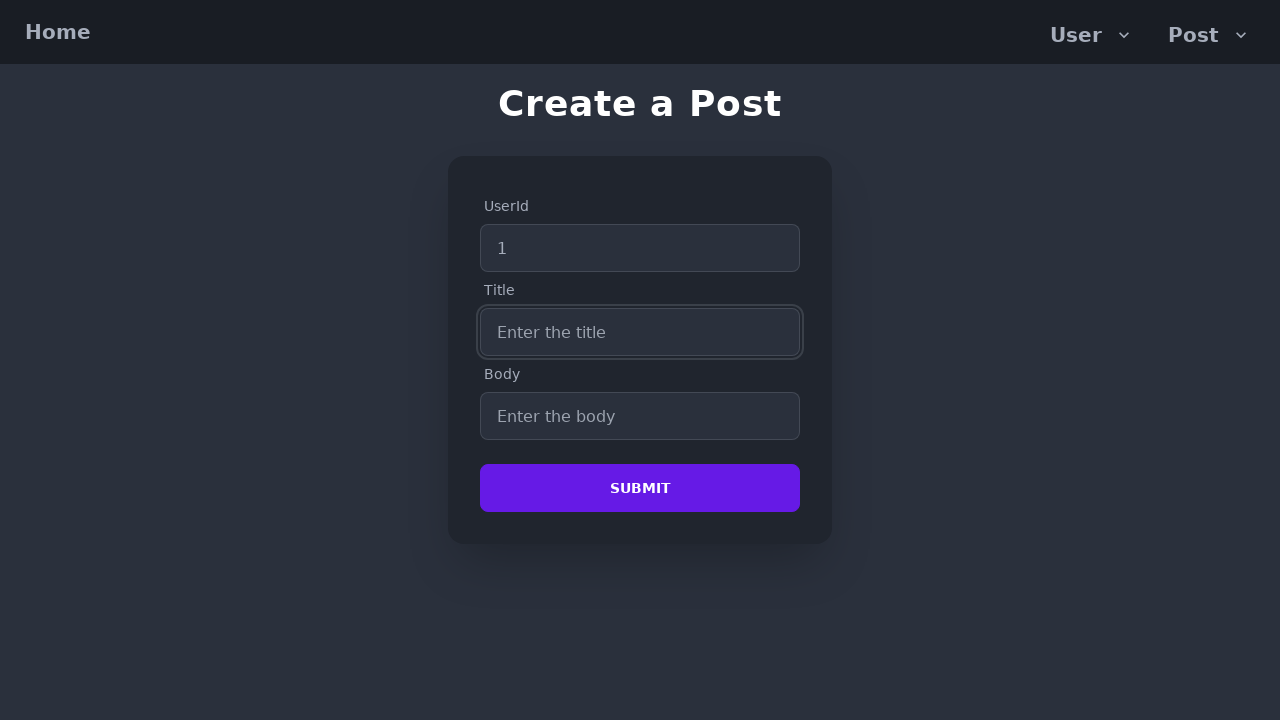

Filled title field with invalid characters 'Passing invalid characters like : <()>)' on internal:attr=[placeholder="Enter the title"i]
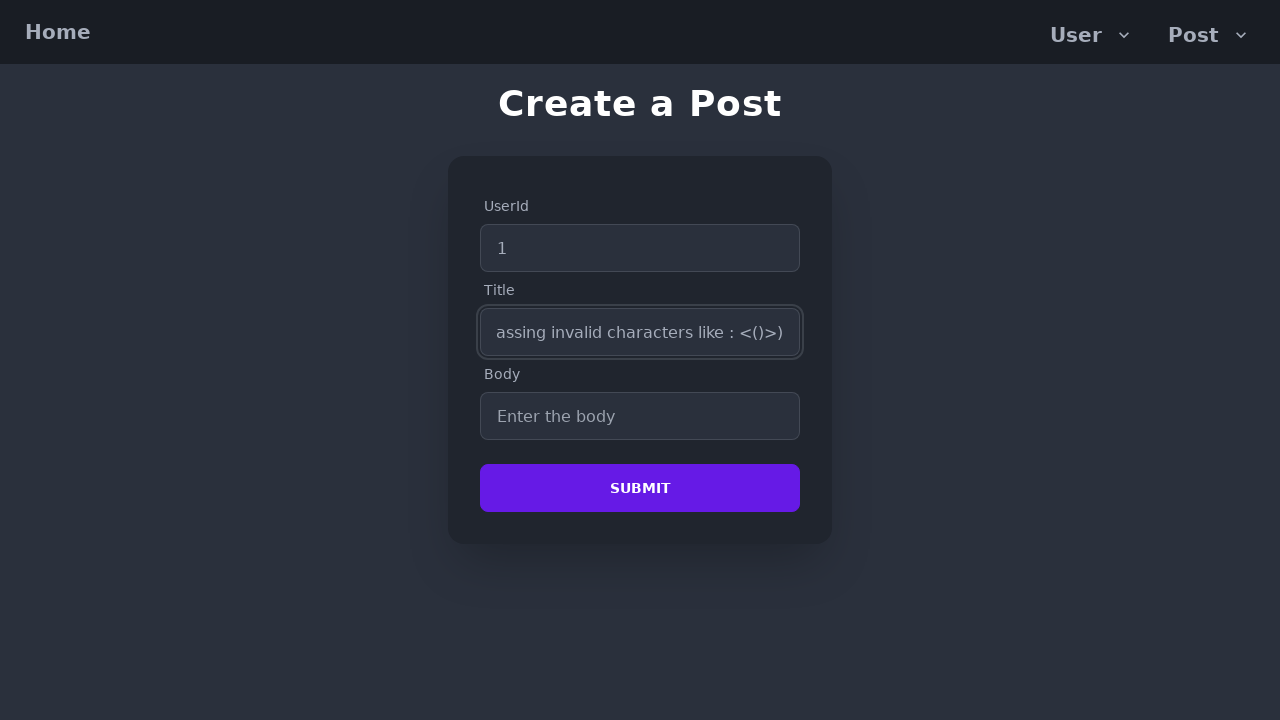

Clicked body field at (640, 416) on internal:attr=[placeholder="Enter the body"i]
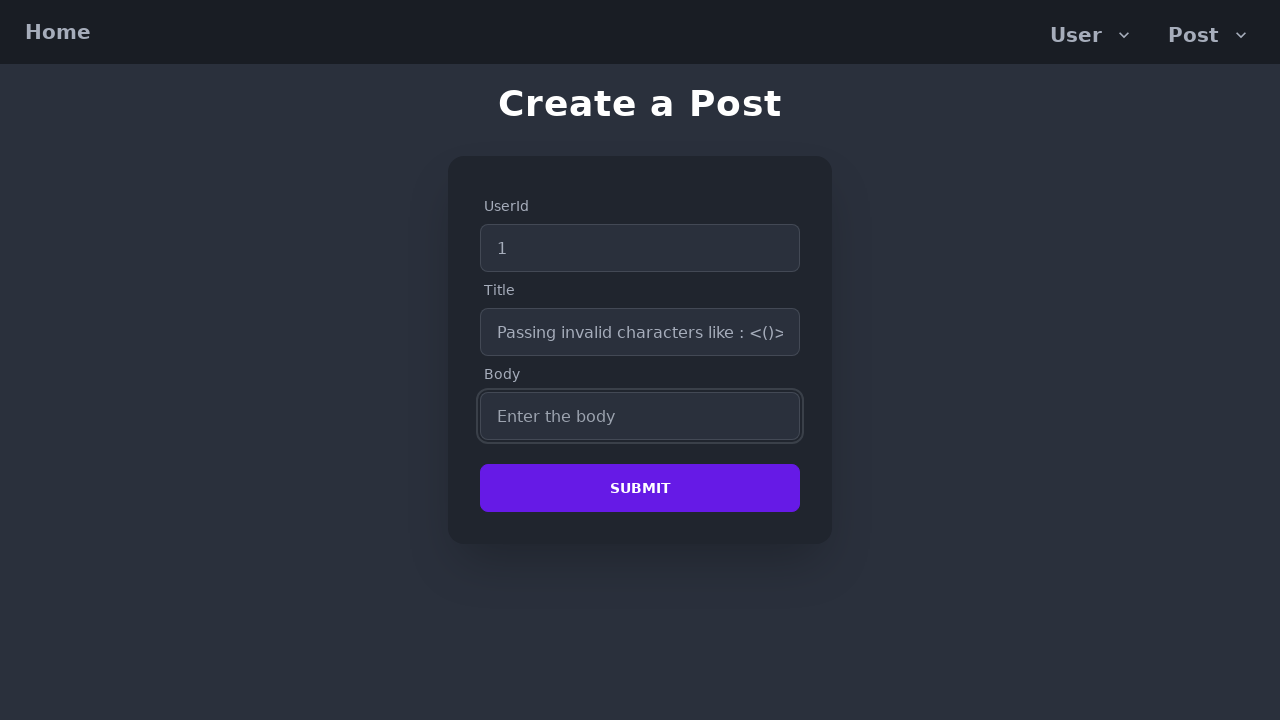

Filled body field with invalid characters 'Passing invalid characters like : <()>)' on internal:attr=[placeholder="Enter the body"i]
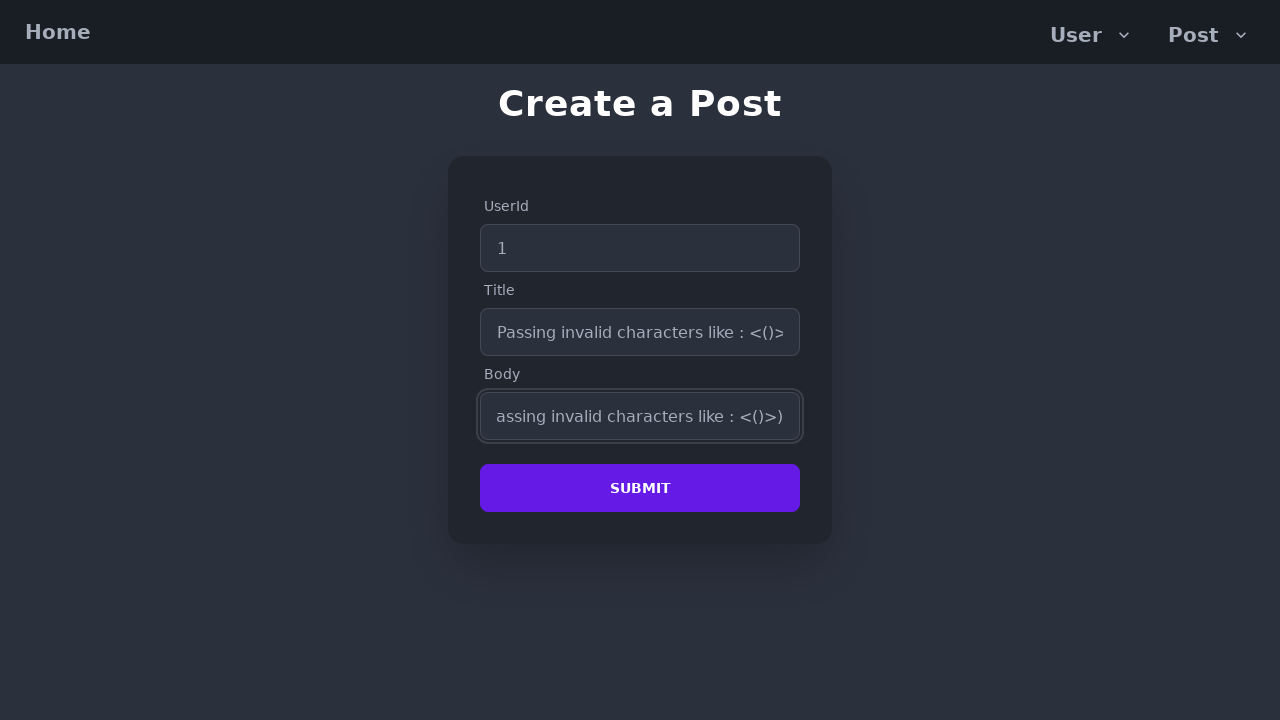

Clicked Submit button to submit form with invalid characters at (640, 488) on internal:role=button[name="Submit"i]
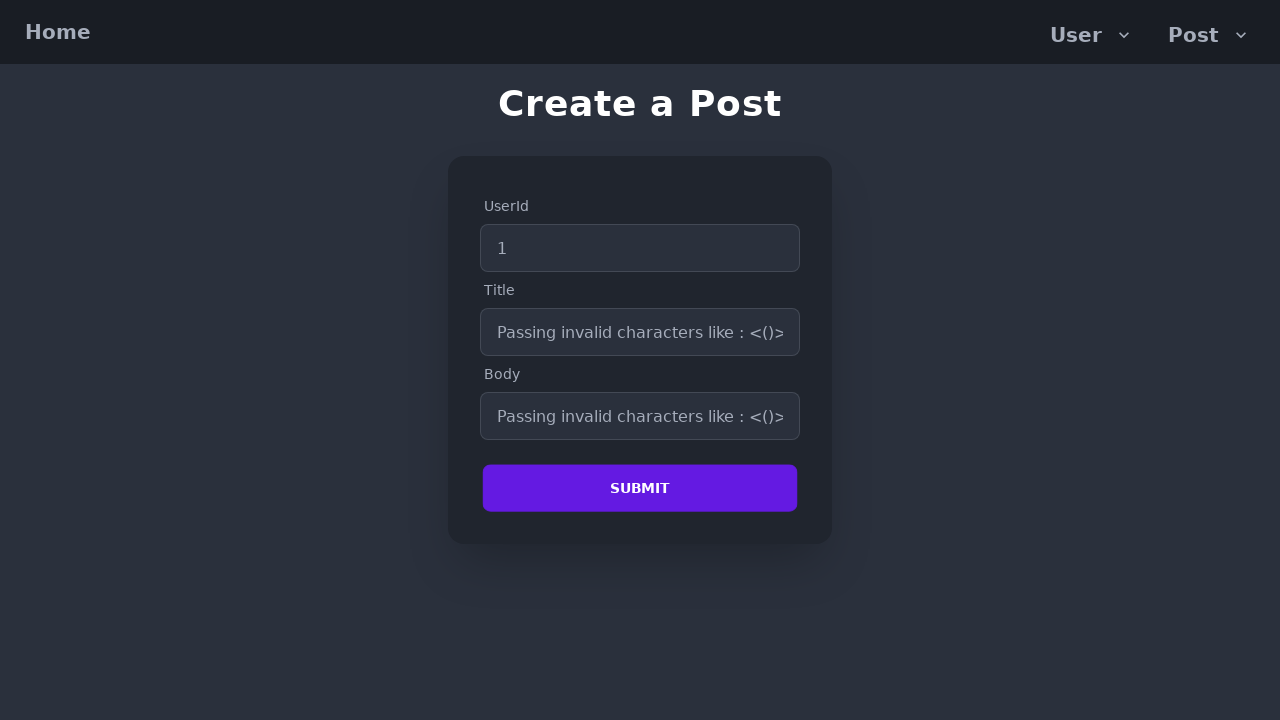

Waited 1000ms for form validation response
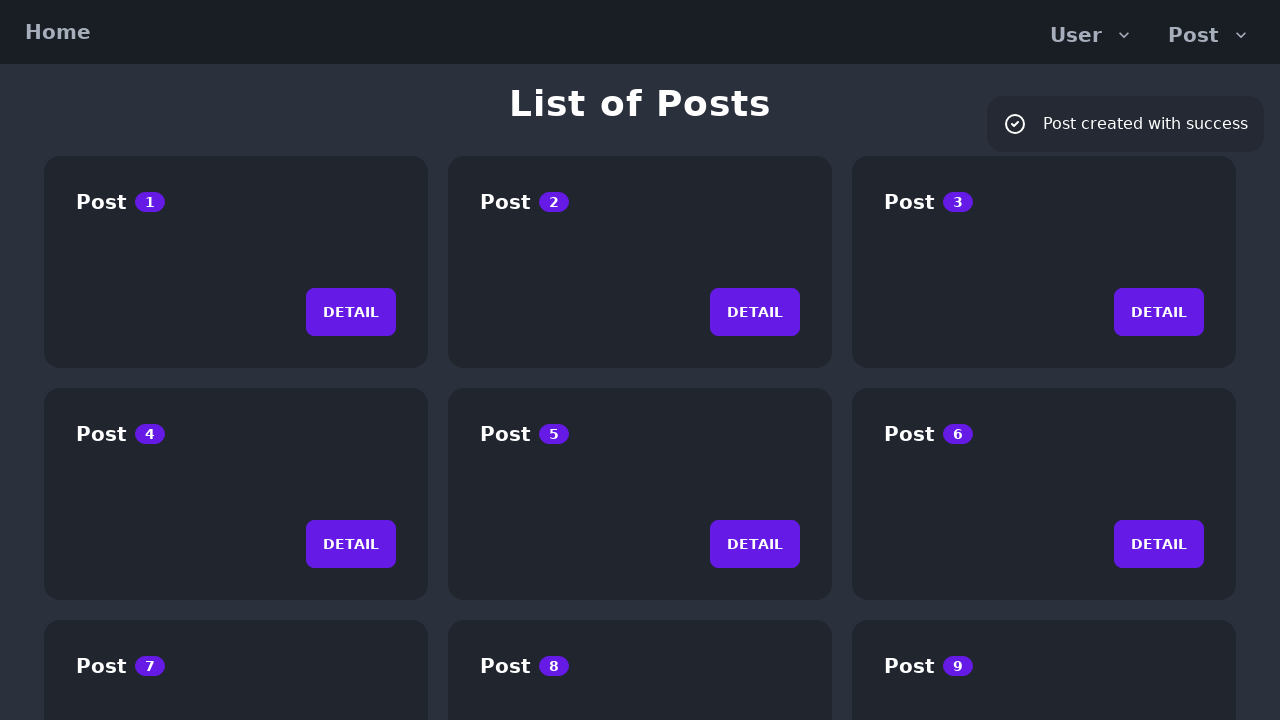

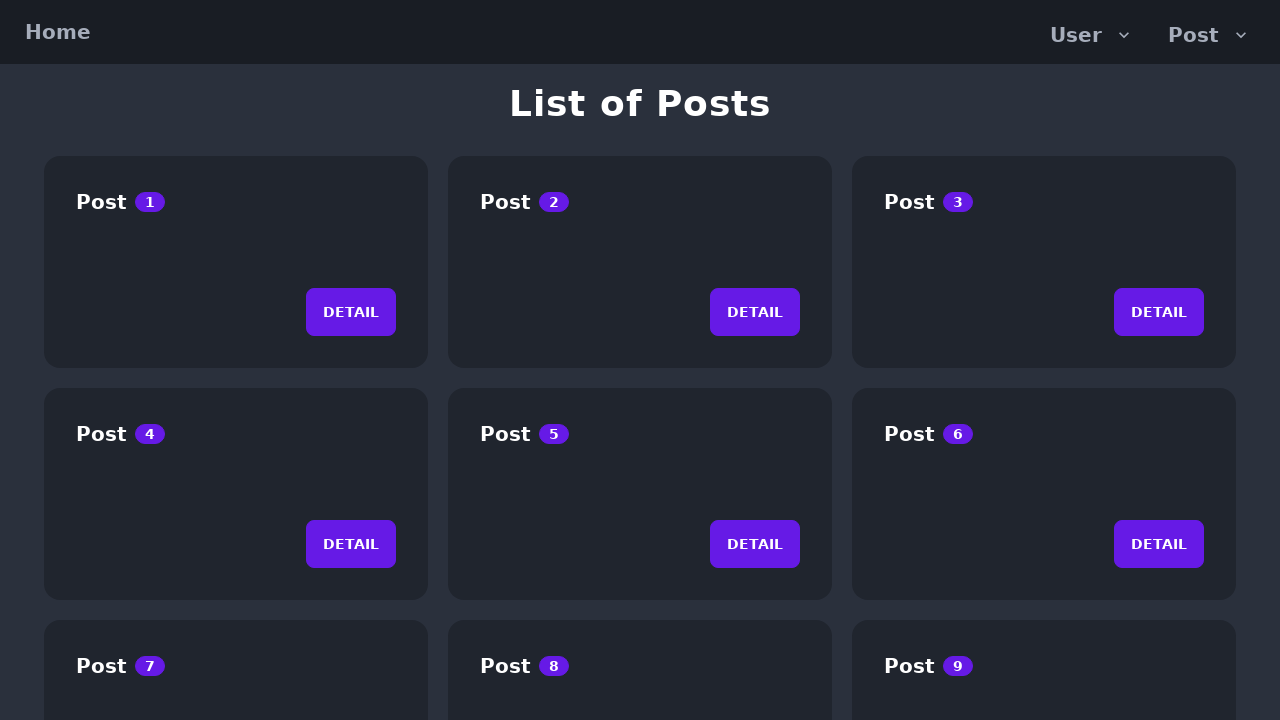